Tests handling a JavaScript alert by clicking a link to the alerts page, triggering a JS alert, accepting it, and verifying the result message.

Starting URL: https://the-internet.herokuapp.com

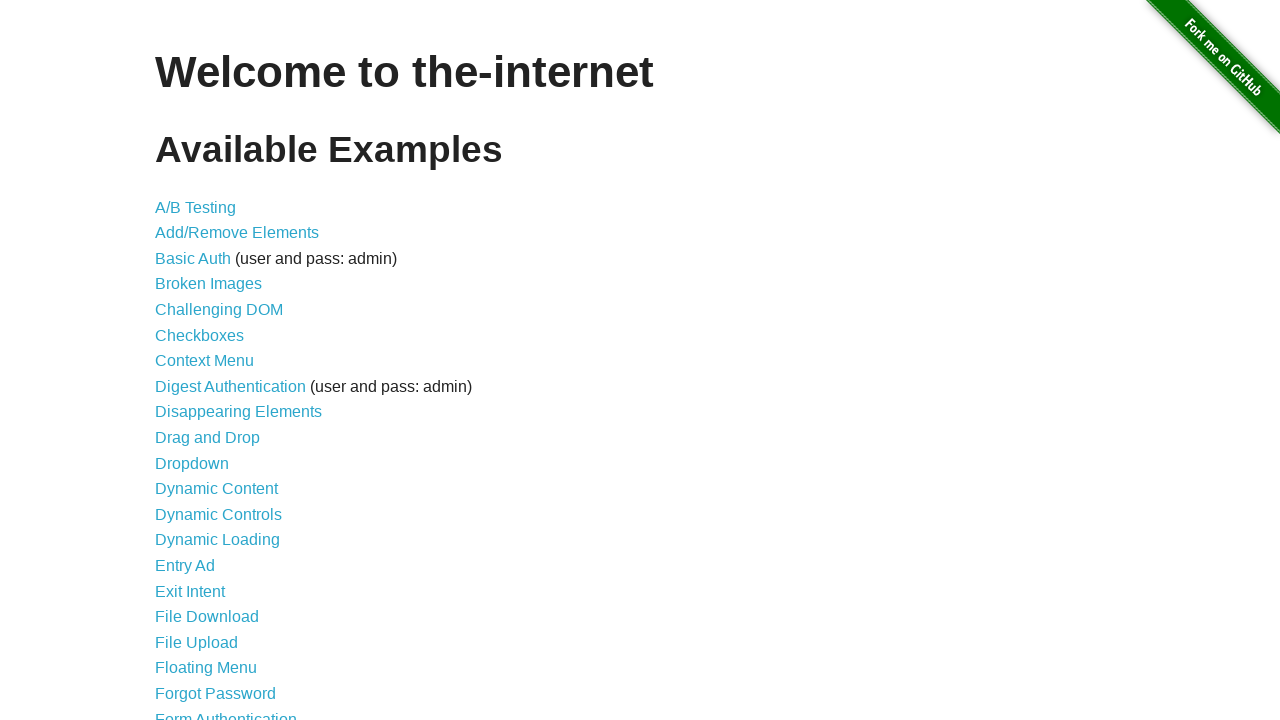

Clicked on the JavaScript Alerts link at (214, 361) on a[href="/javascript_alerts"]
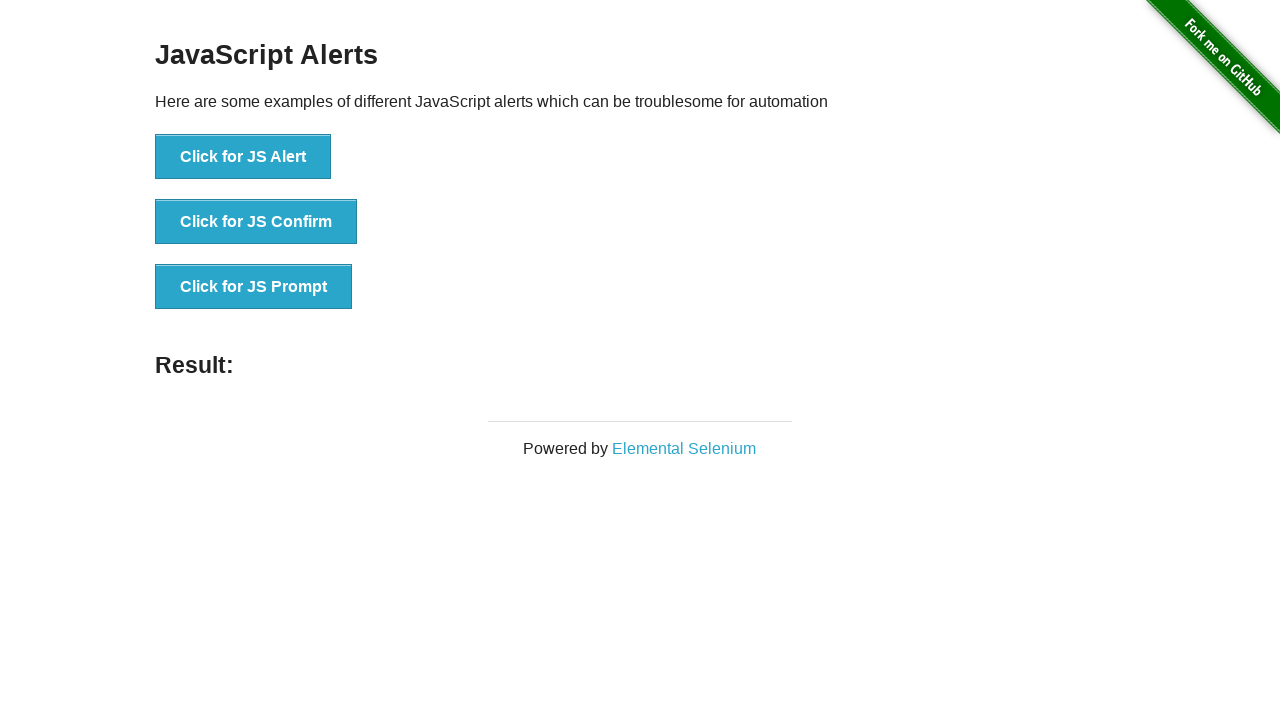

Set up dialog handler to accept alerts
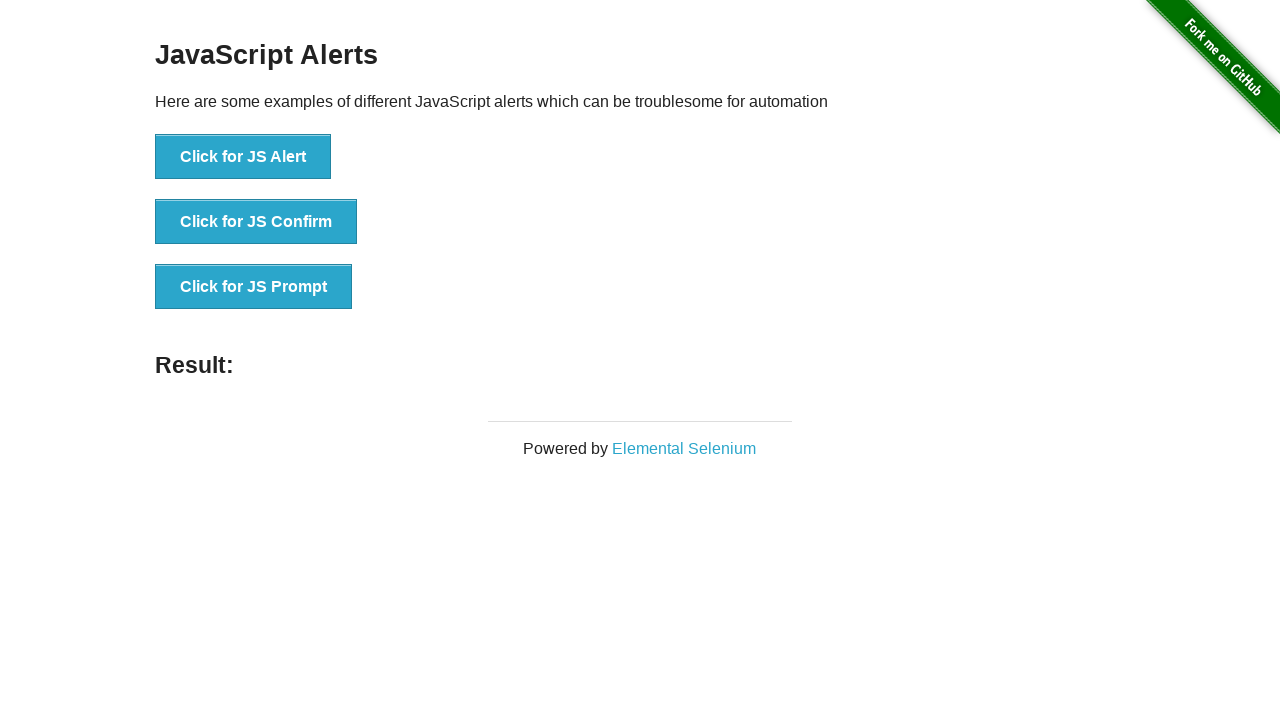

Clicked button to trigger JavaScript alert at (243, 157) on internal:text="Click for JS Alert"i
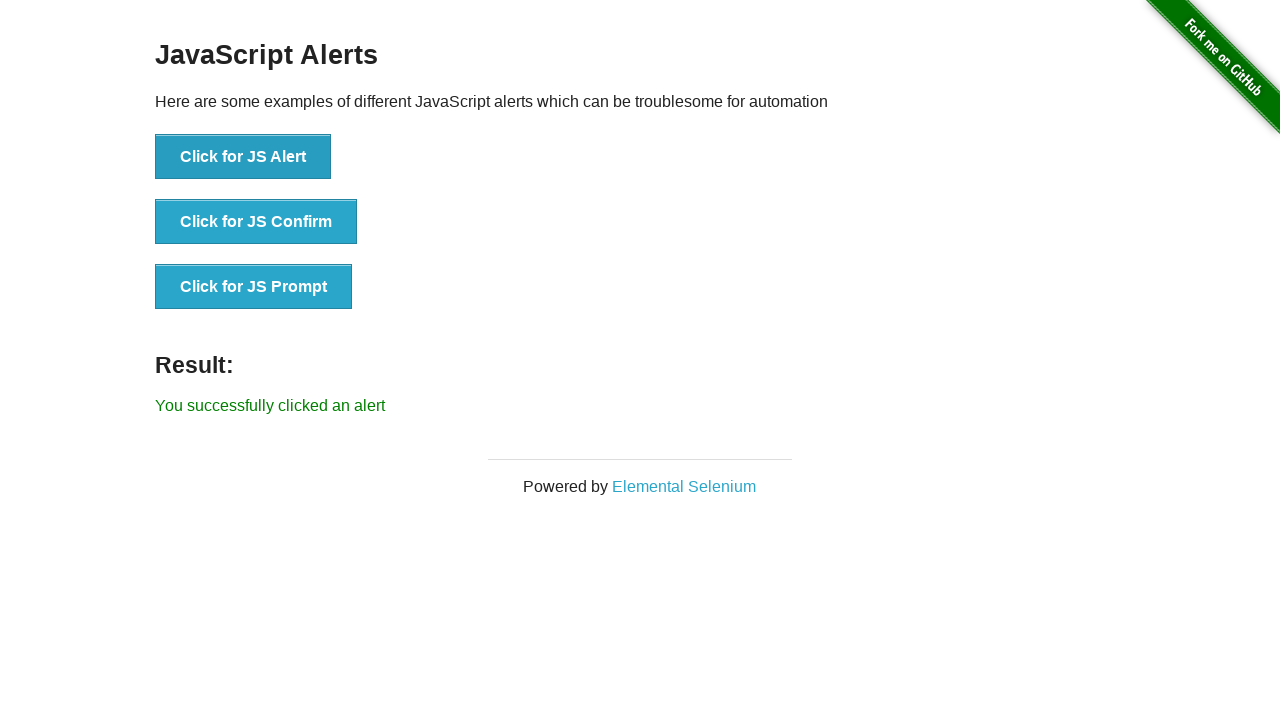

Result element appeared after accepting alert
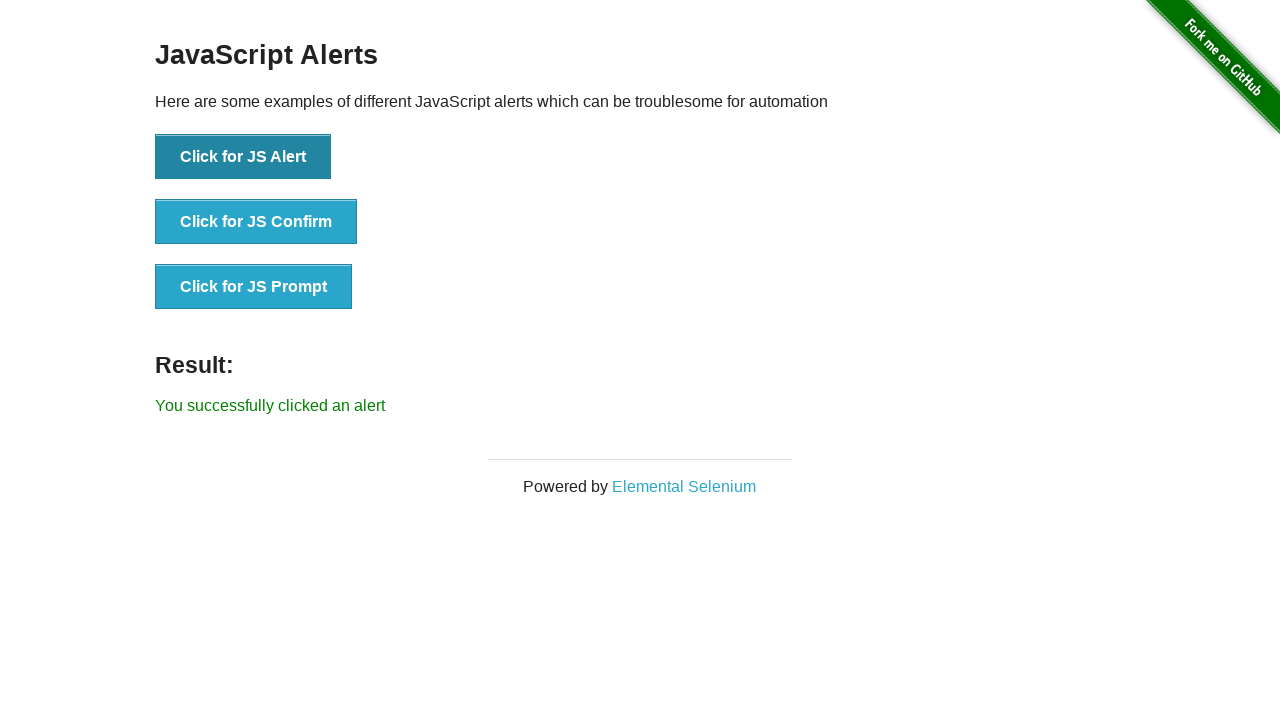

Retrieved result text from the page
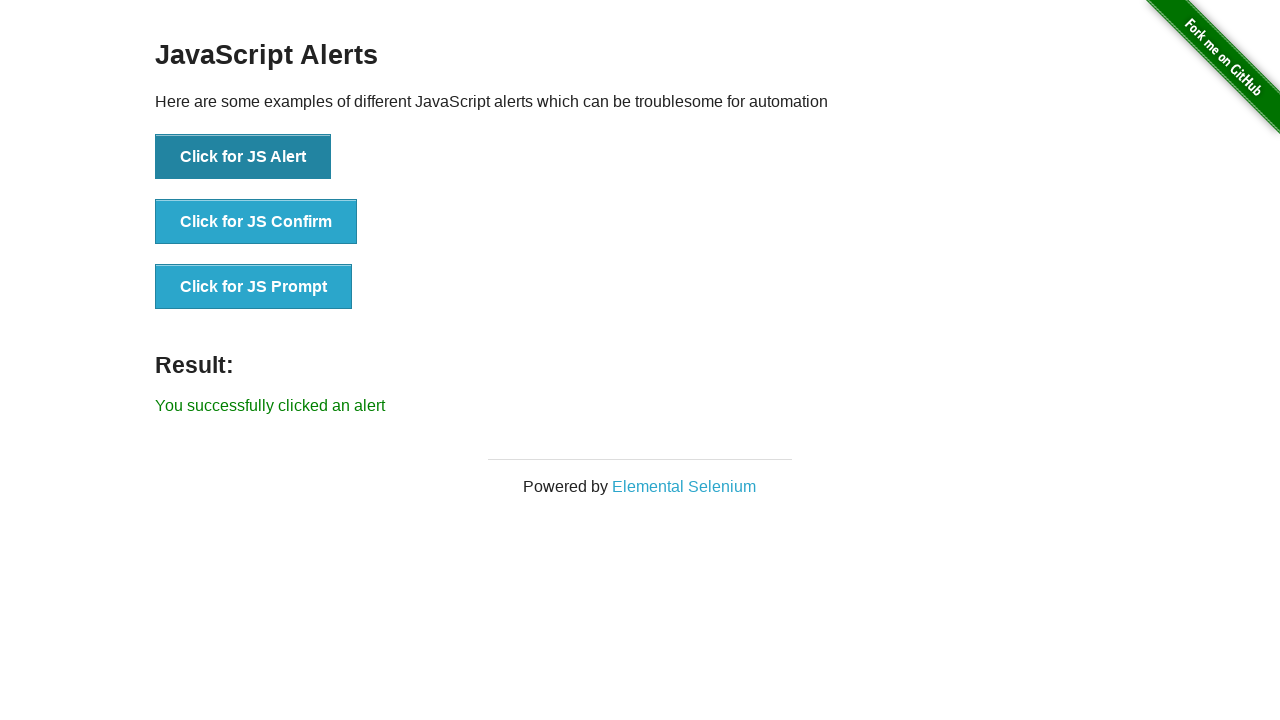

Verified success message is present in result text
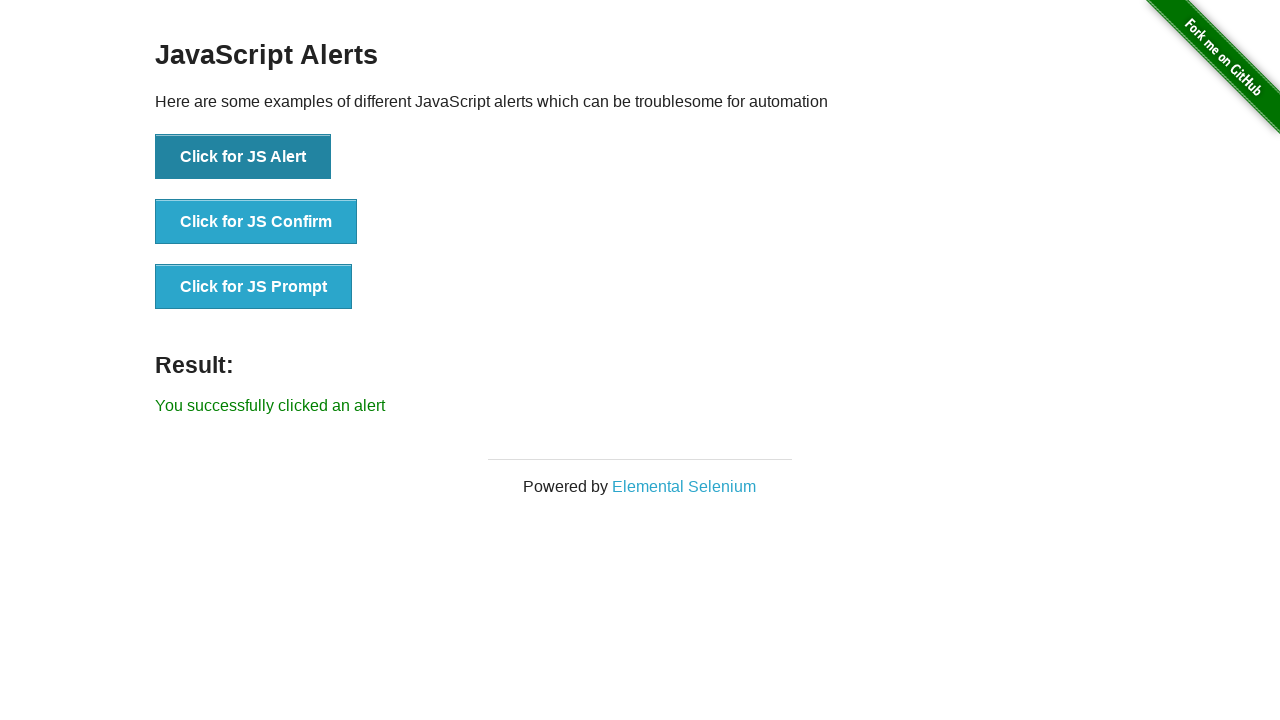

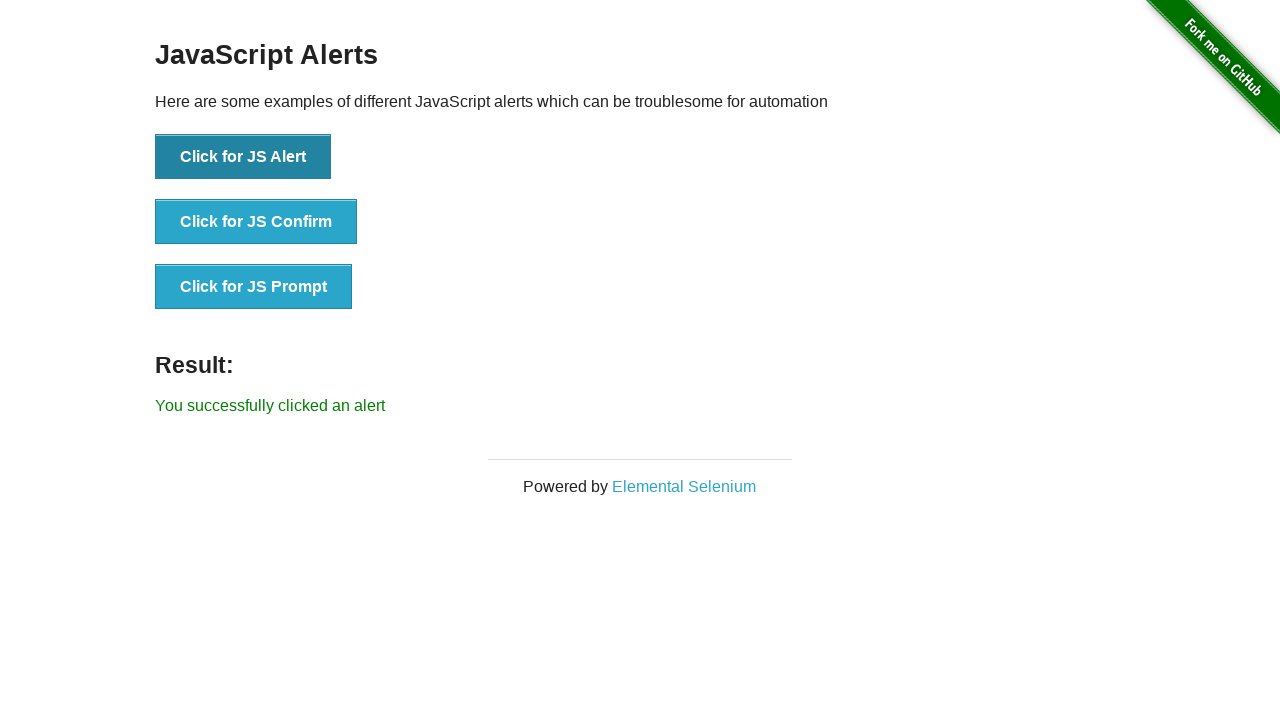